Tests autocomplete functionality by typing partial text and selecting a matching option from the dropdown suggestions

Starting URL: https://rahulshettyacademy.com/AutomationPractice/

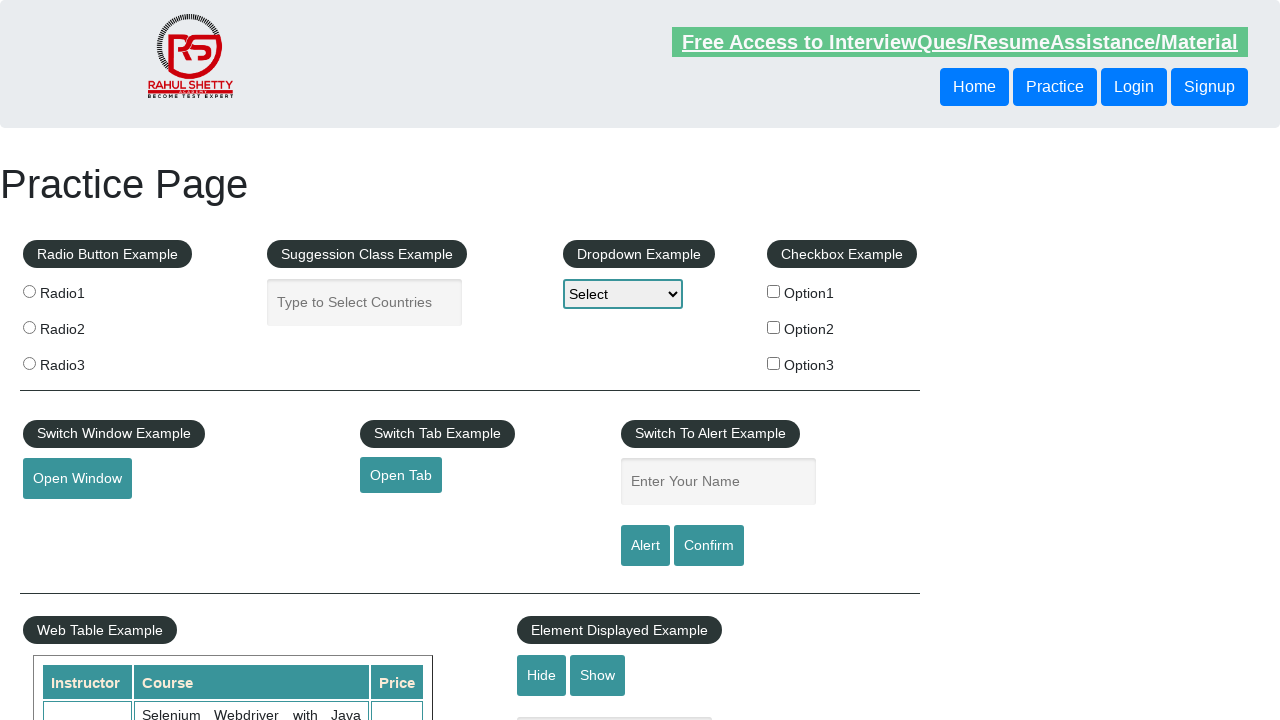

Typed 'ind' into autocomplete field on #autocomplete
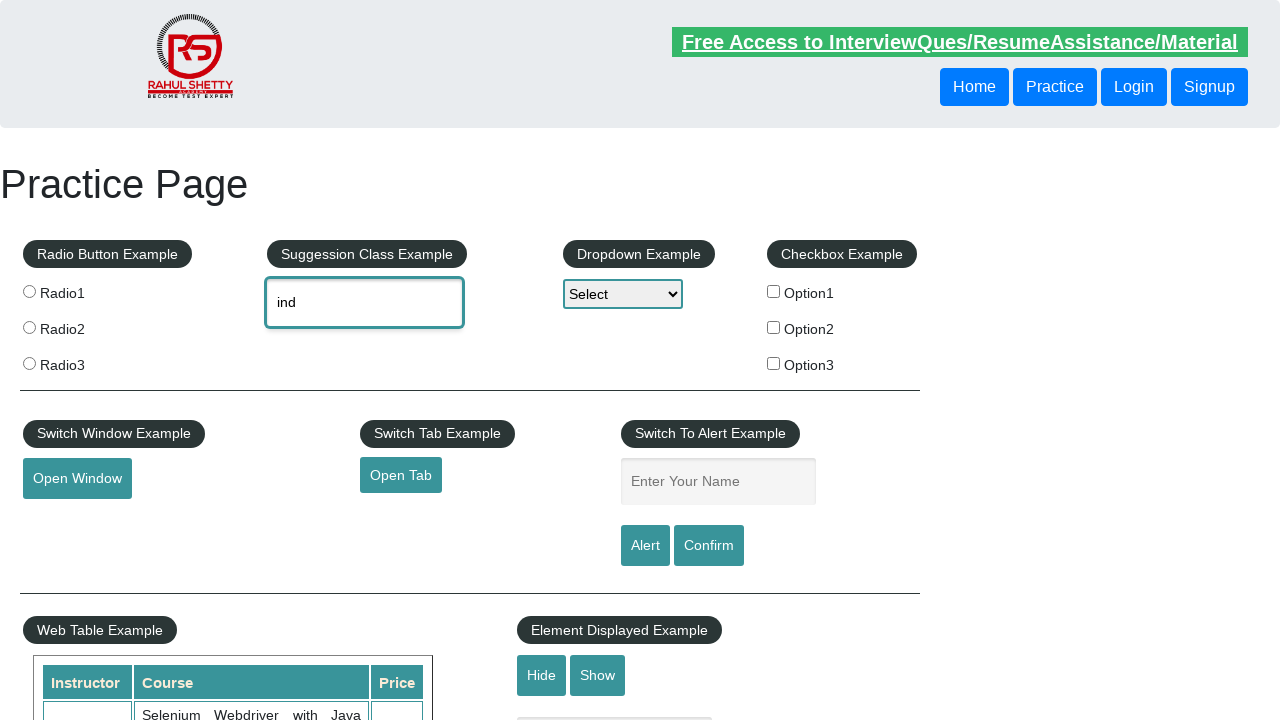

Dropdown suggestions appeared
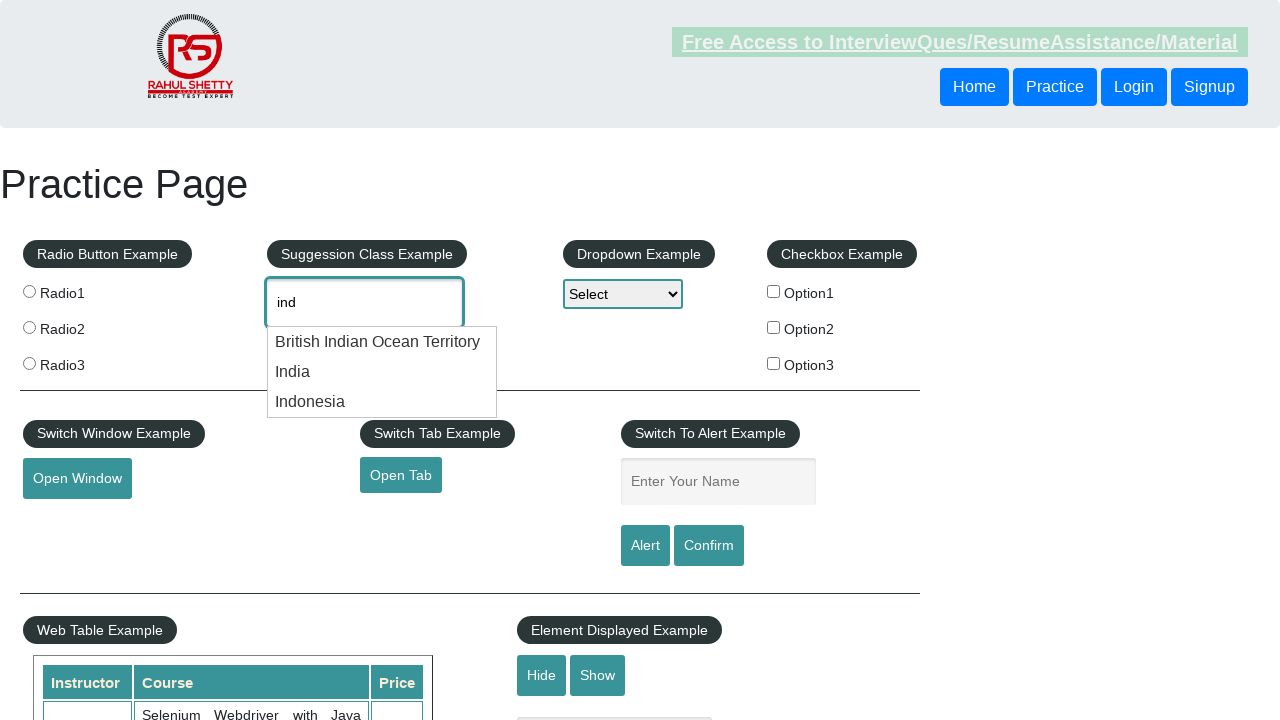

Retrieved list of autocomplete suggestions
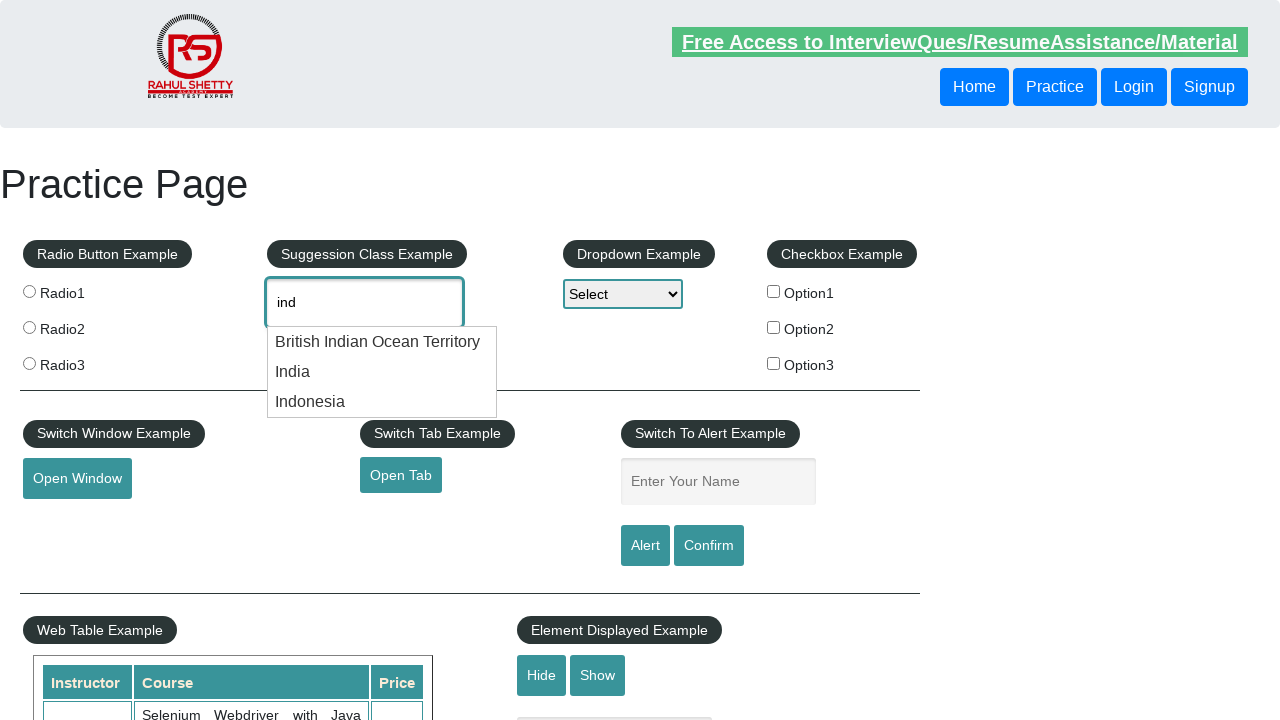

Selected 'India' from dropdown suggestions at (382, 372) on xpath=//ul[@id='ui-id-1']/li/div >> nth=1
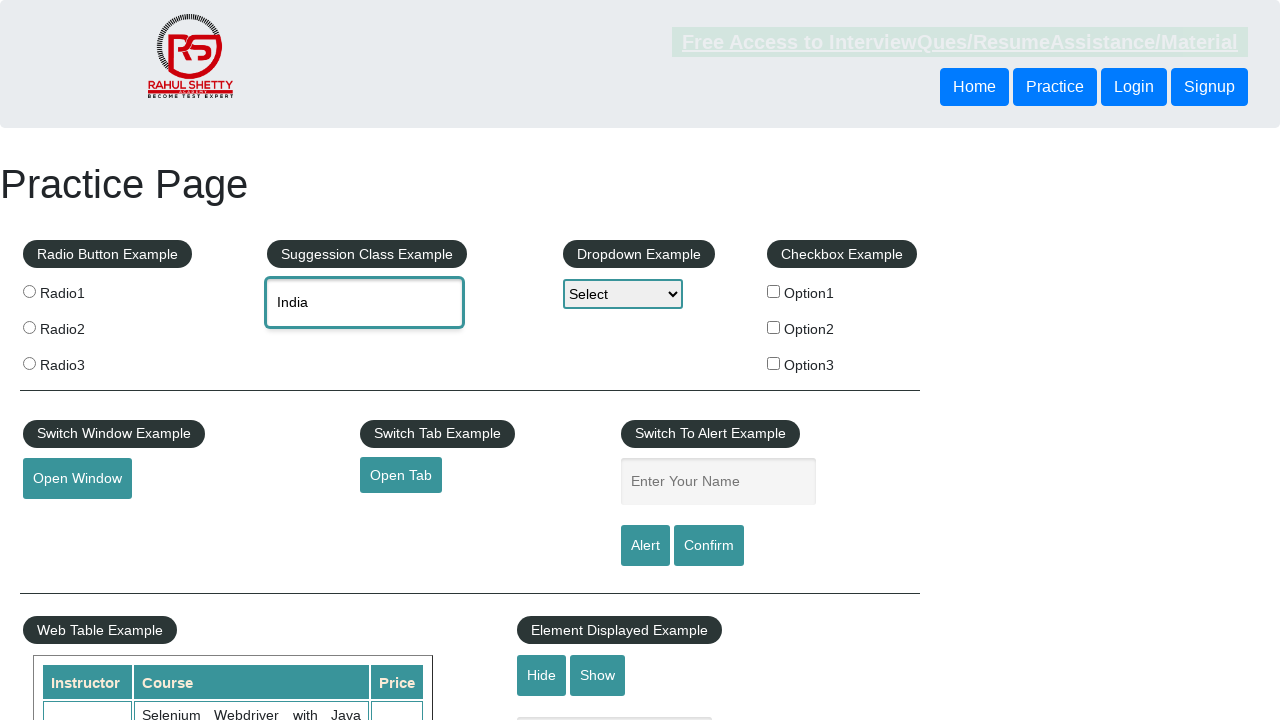

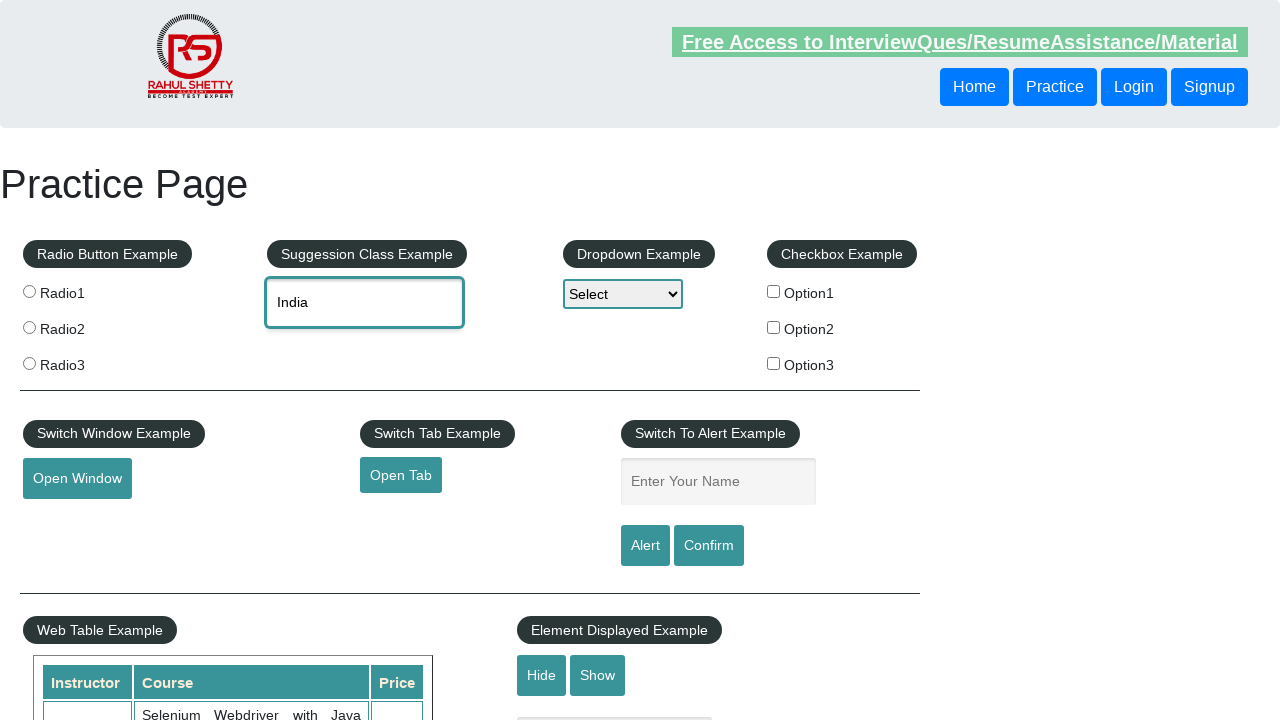